Tests dynamic checkbox controls by clicking the checkbox, removing it, and adding it back

Starting URL: https://the-internet.herokuapp.com/dynamic_controls

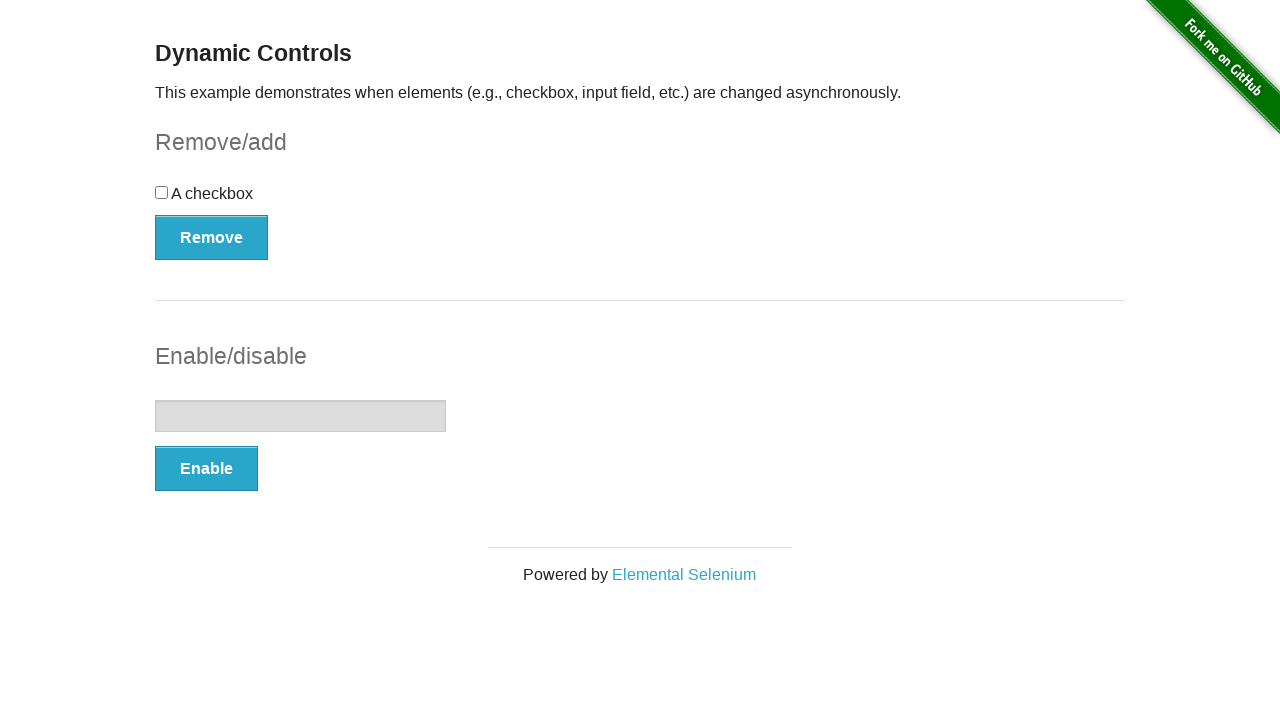

Navigated to dynamic controls page
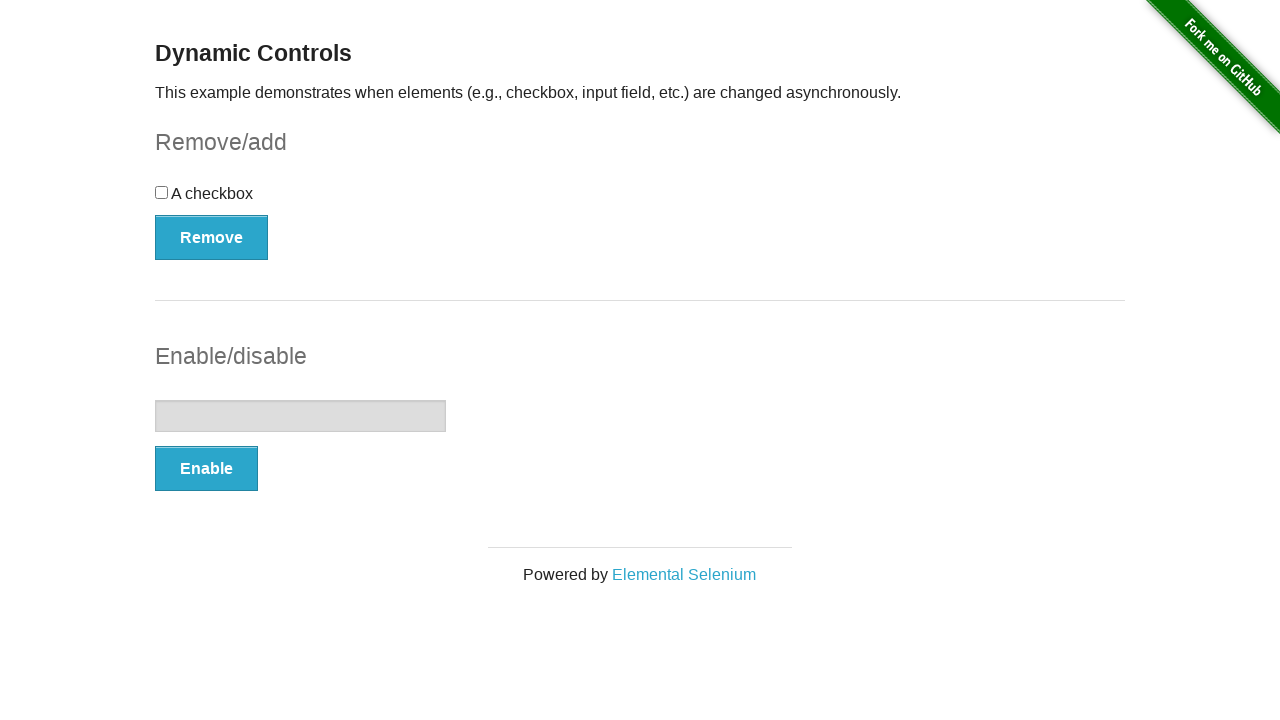

Clicked the checkbox to select it at (640, 200) on #checkbox
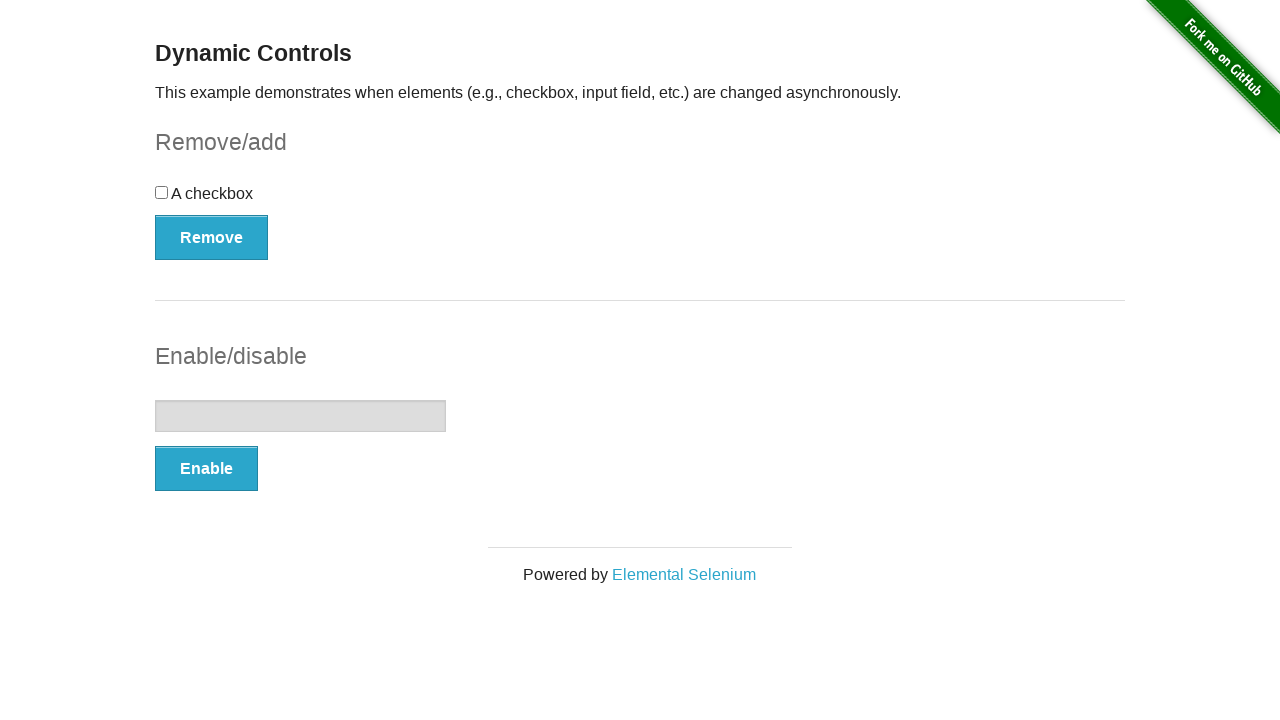

Clicked the Remove button to delete the checkbox at (212, 237) on #checkbox-example > button
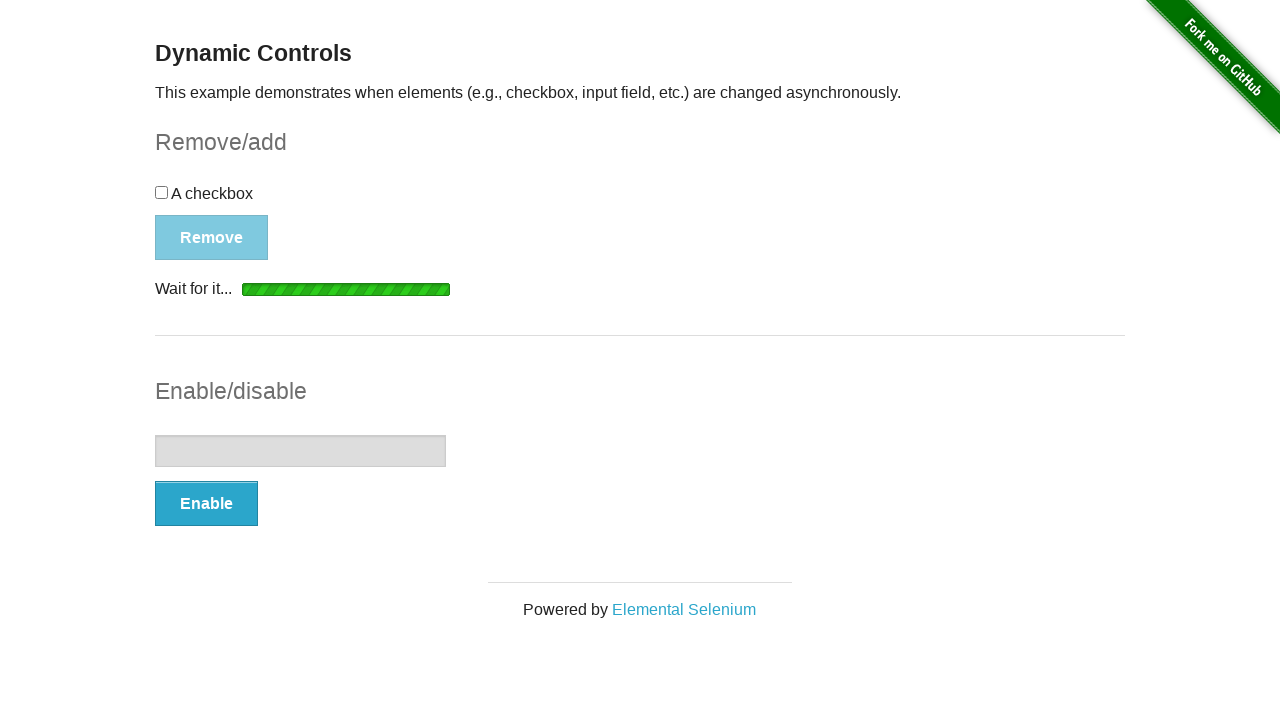

Checkbox was removed and button text changed to 'Add'
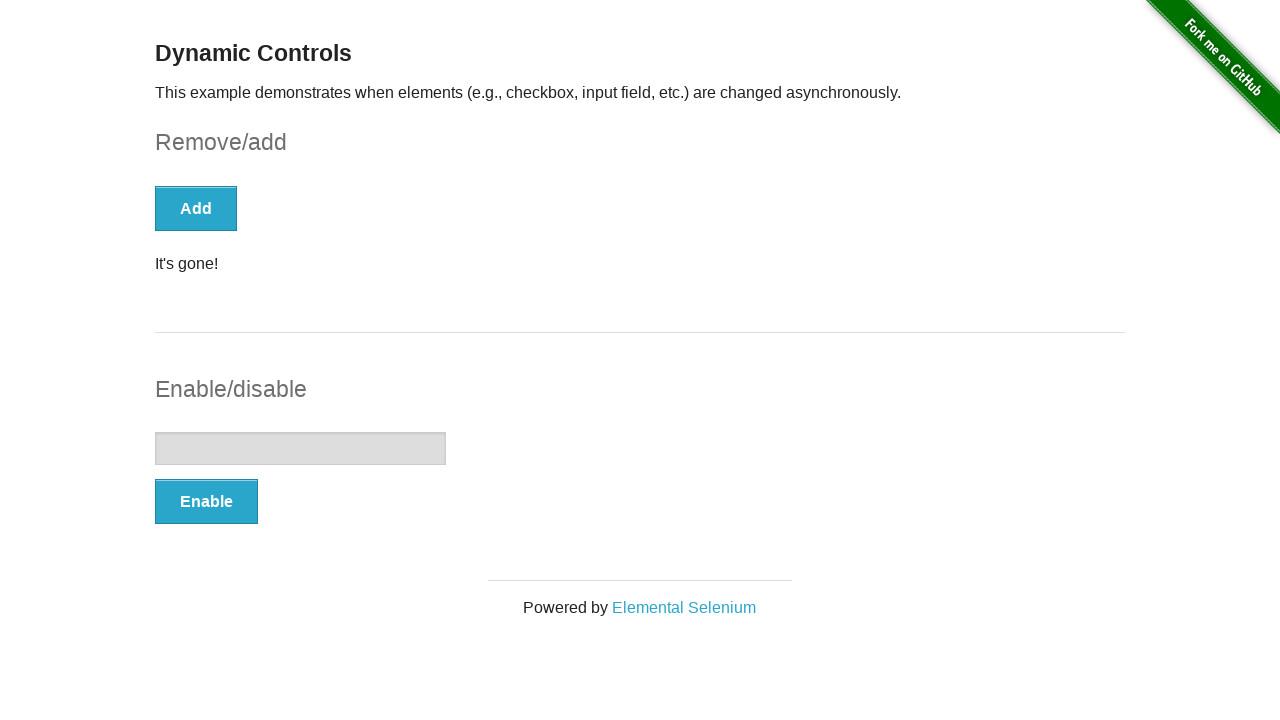

Clicked the Add button to restore the checkbox at (196, 208) on #checkbox-example > button
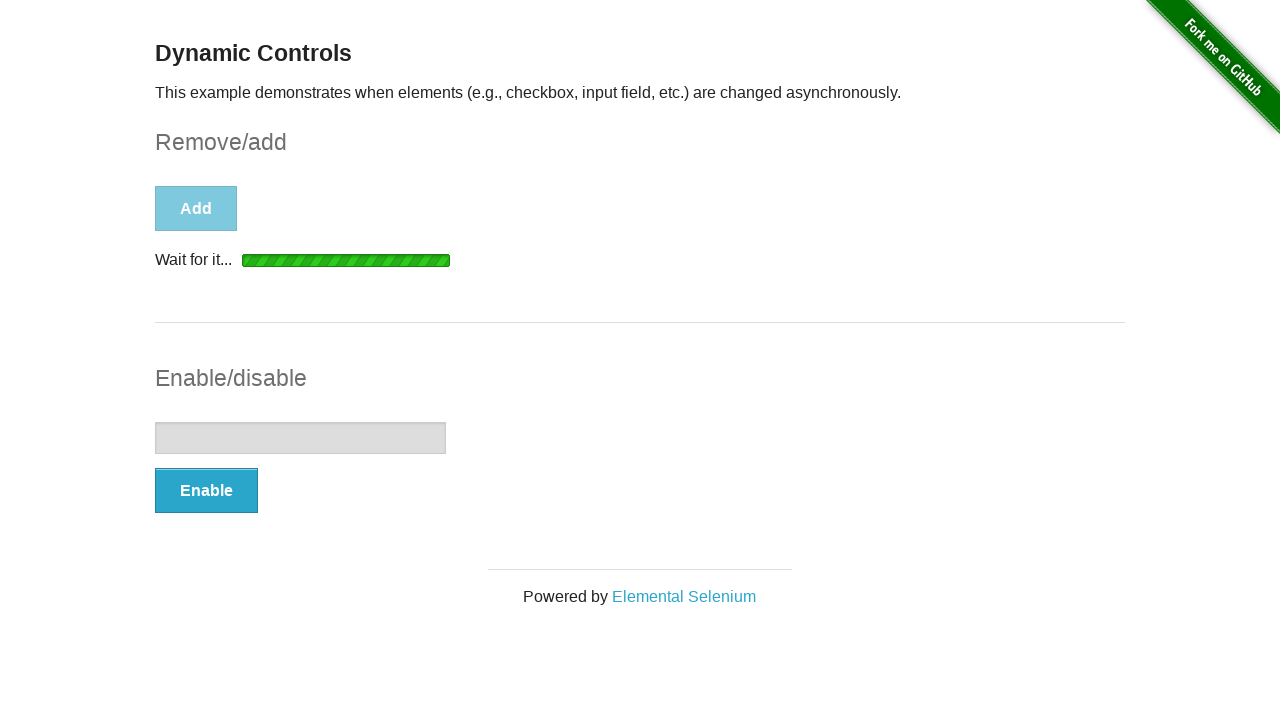

Checkbox reappeared on the page
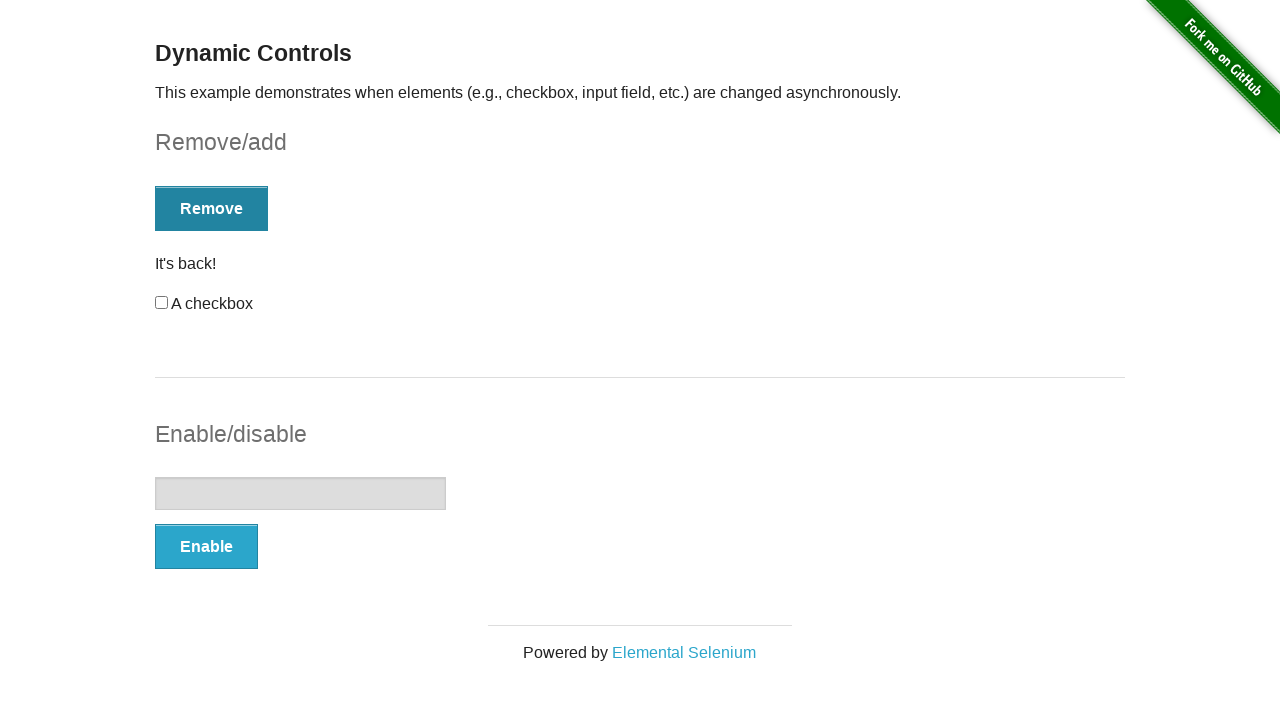

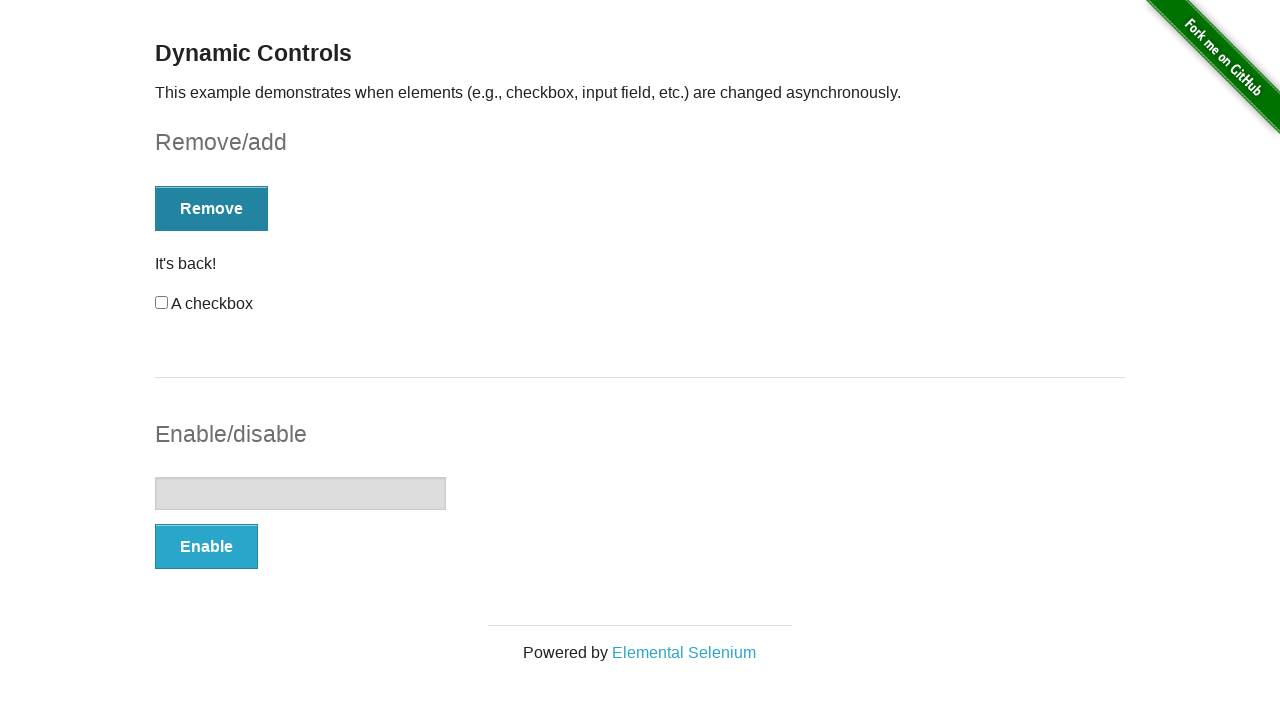